Tests the passenger count dropdown functionality by opening the passenger selector, incrementing the adult passenger count 4 times, and closing the dropdown.

Starting URL: https://rahulshettyacademy.com/dropdownsPractise/

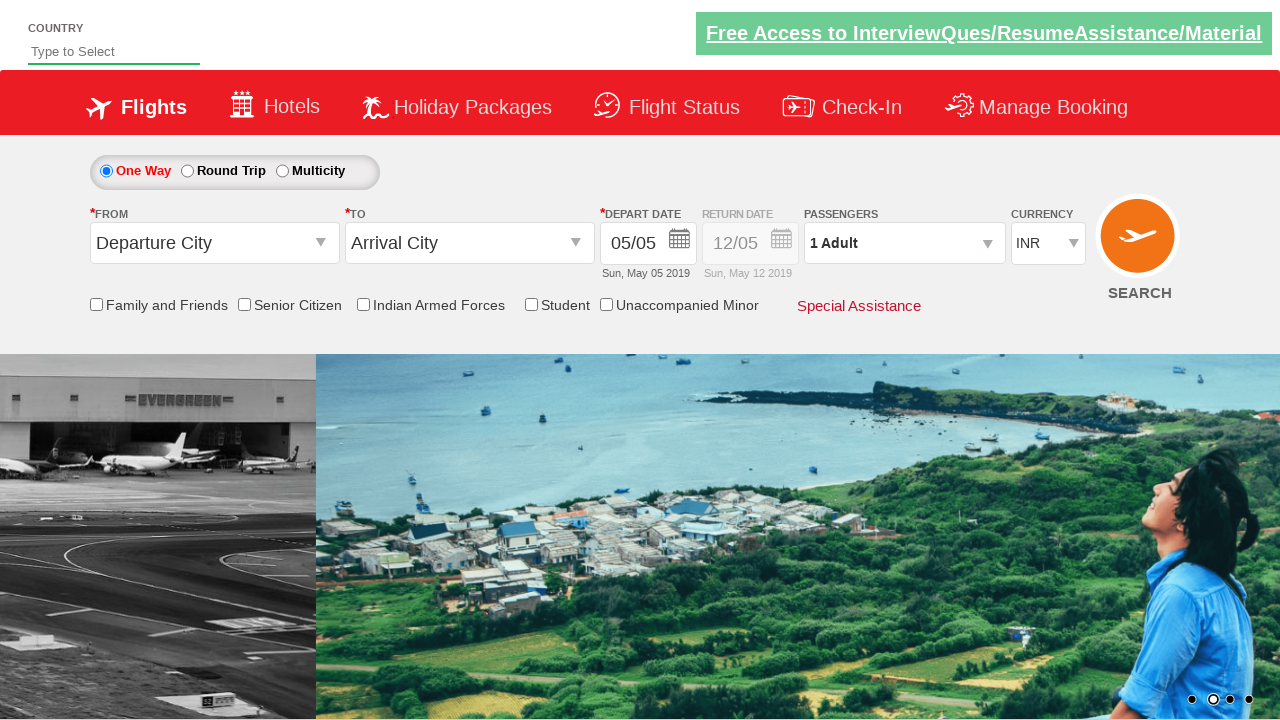

Clicked passenger info dropdown to open it at (904, 243) on #divpaxinfo
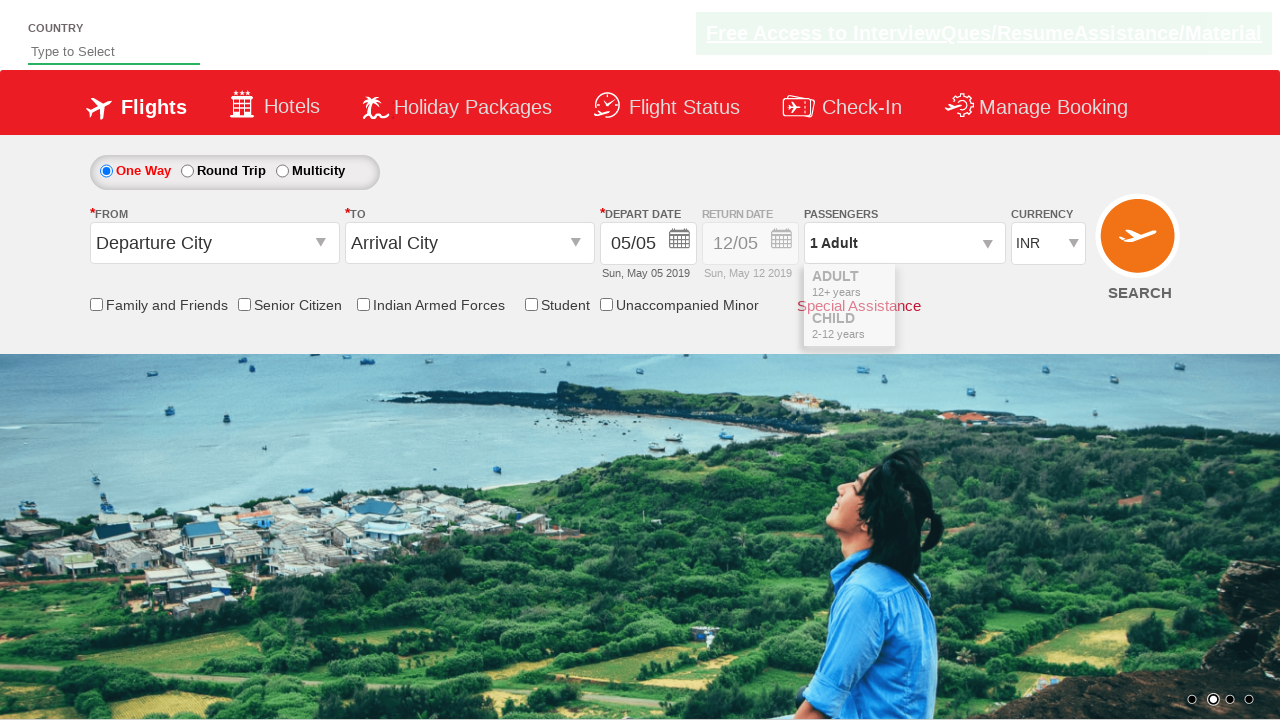

Waited 2 seconds for dropdown to be visible
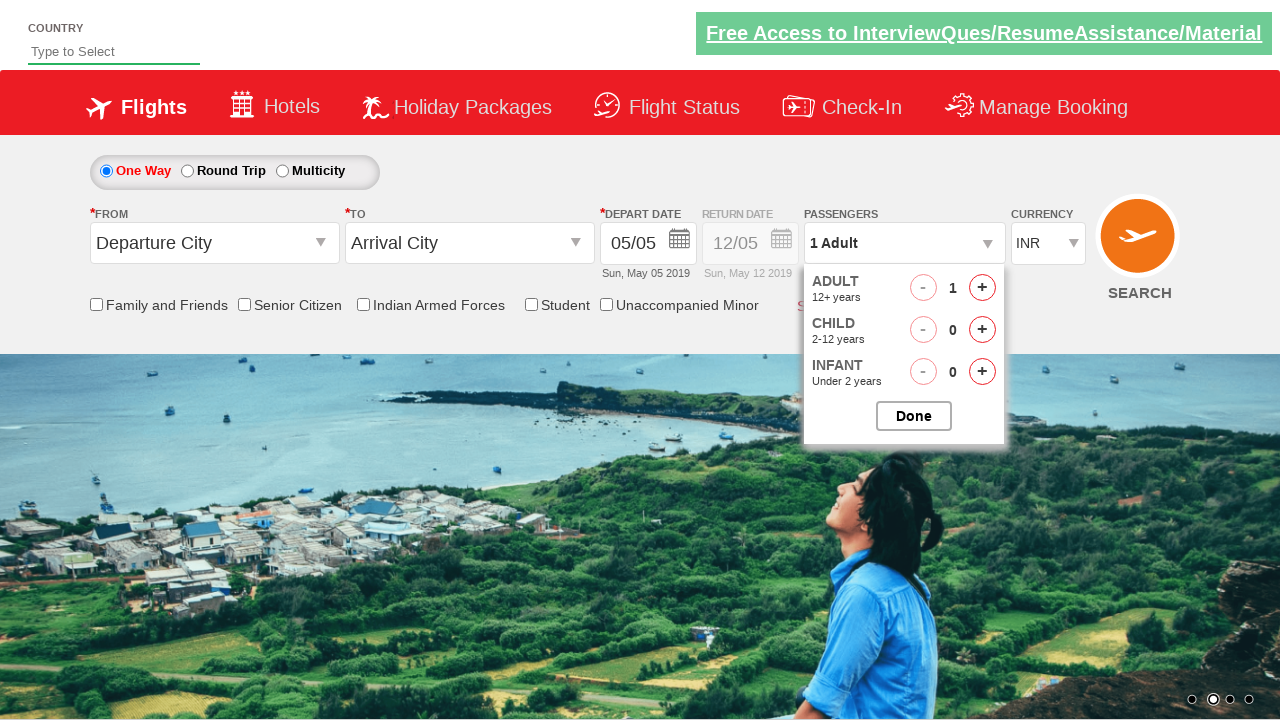

Incremented adult passenger count (iteration 1 of 4) at (982, 288) on #hrefIncAdt
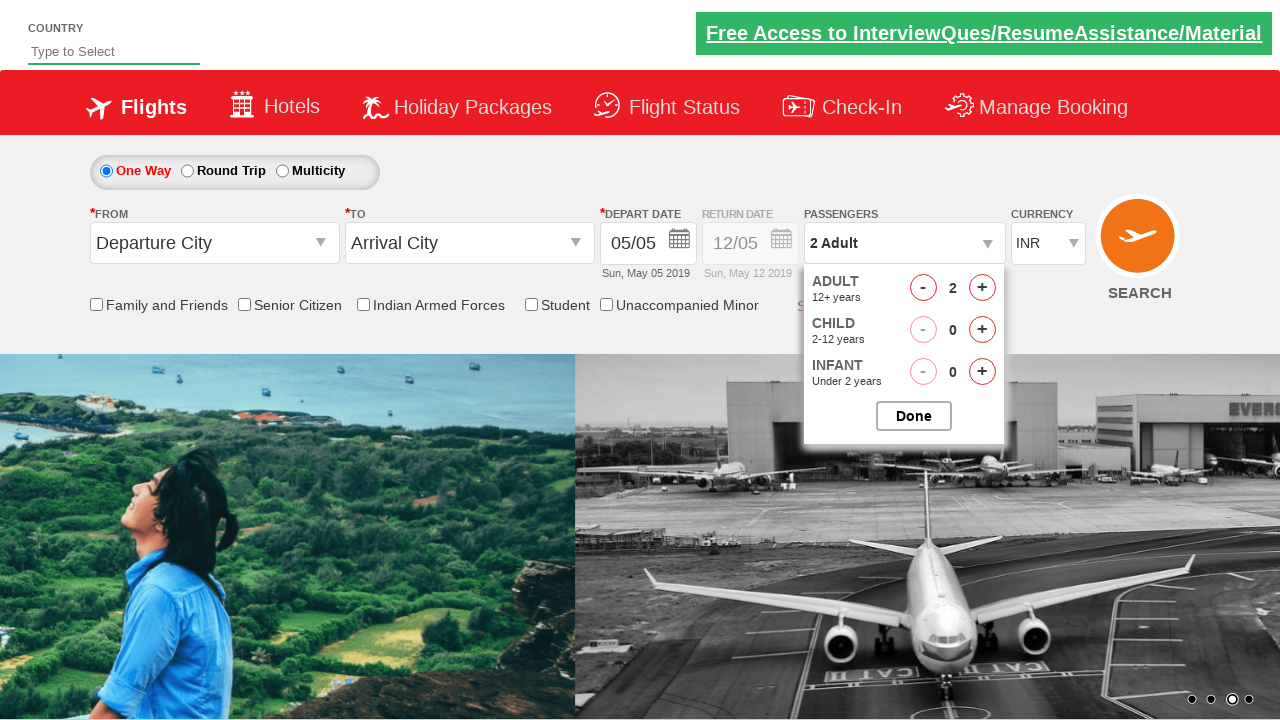

Incremented adult passenger count (iteration 2 of 4) at (982, 288) on #hrefIncAdt
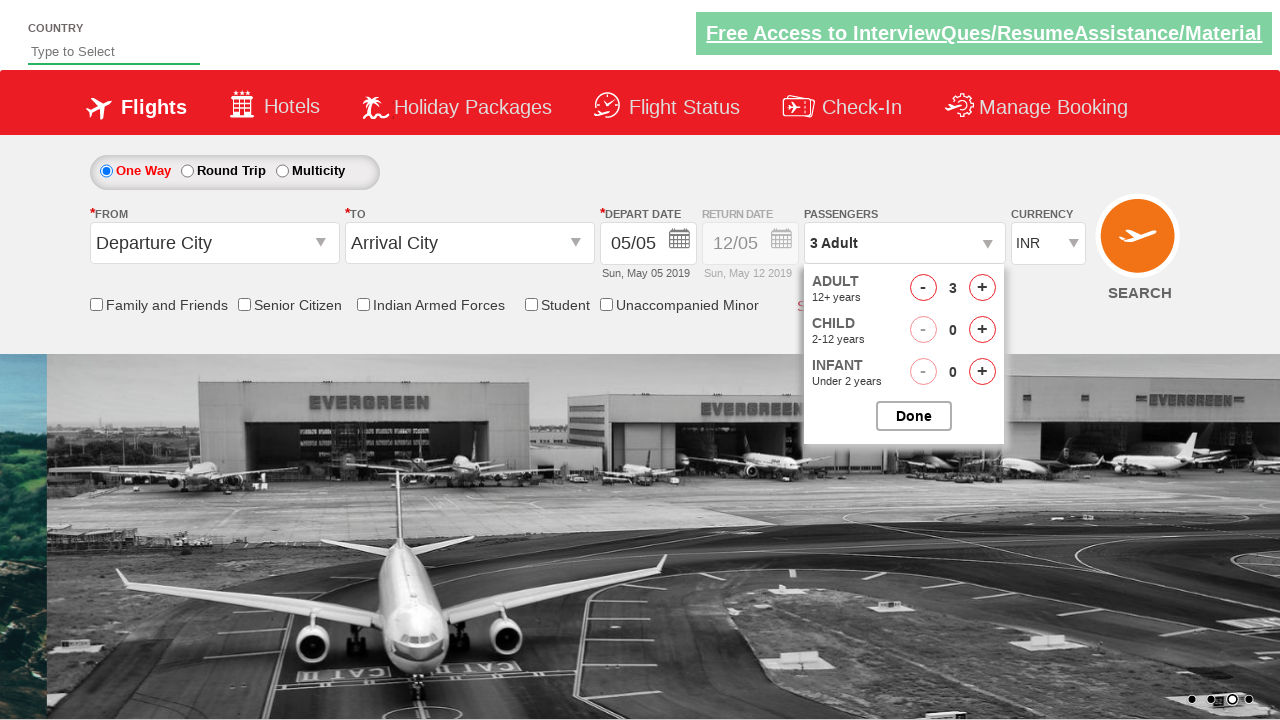

Incremented adult passenger count (iteration 3 of 4) at (982, 288) on #hrefIncAdt
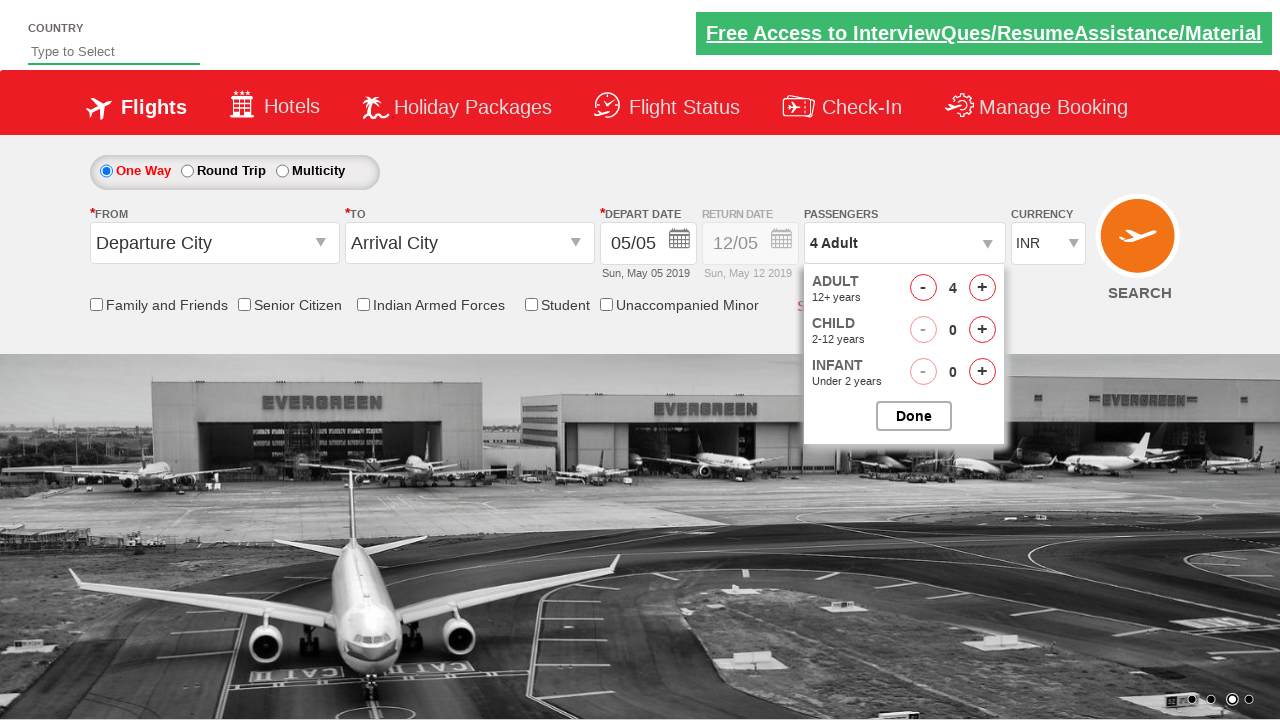

Incremented adult passenger count (iteration 4 of 4) at (982, 288) on #hrefIncAdt
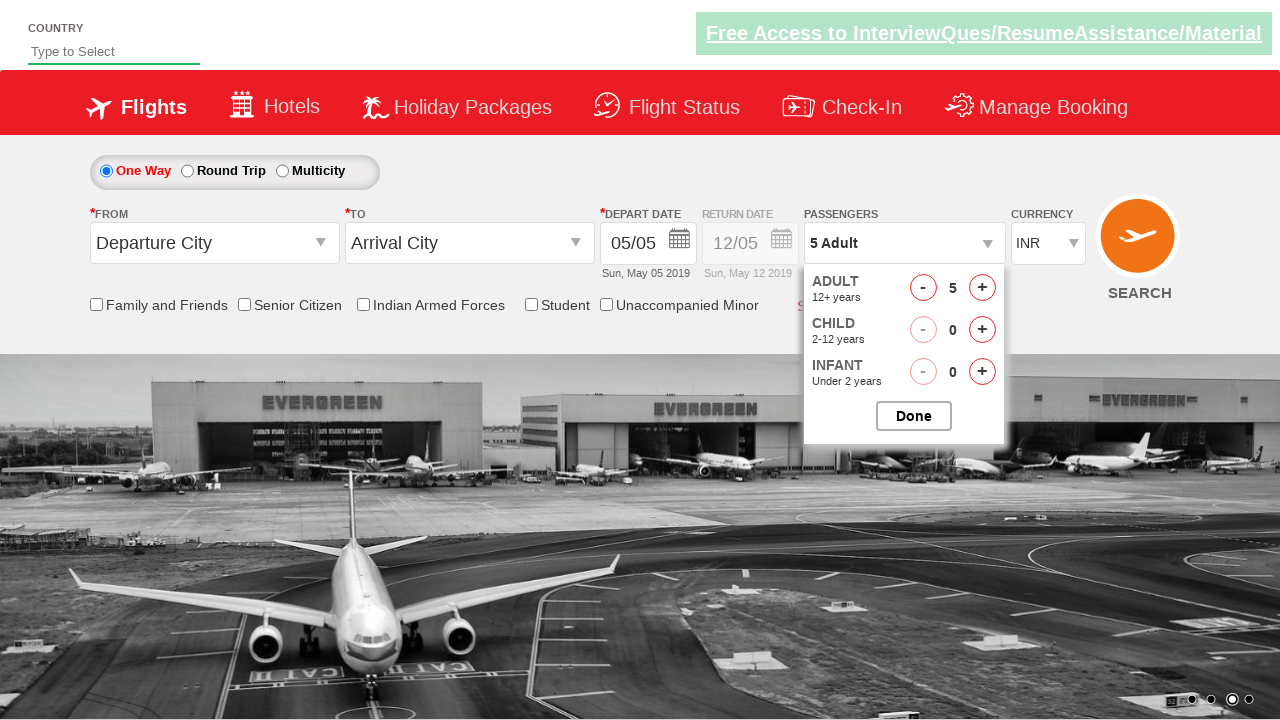

Clicked to close the passenger options dropdown at (914, 416) on #btnclosepaxoption
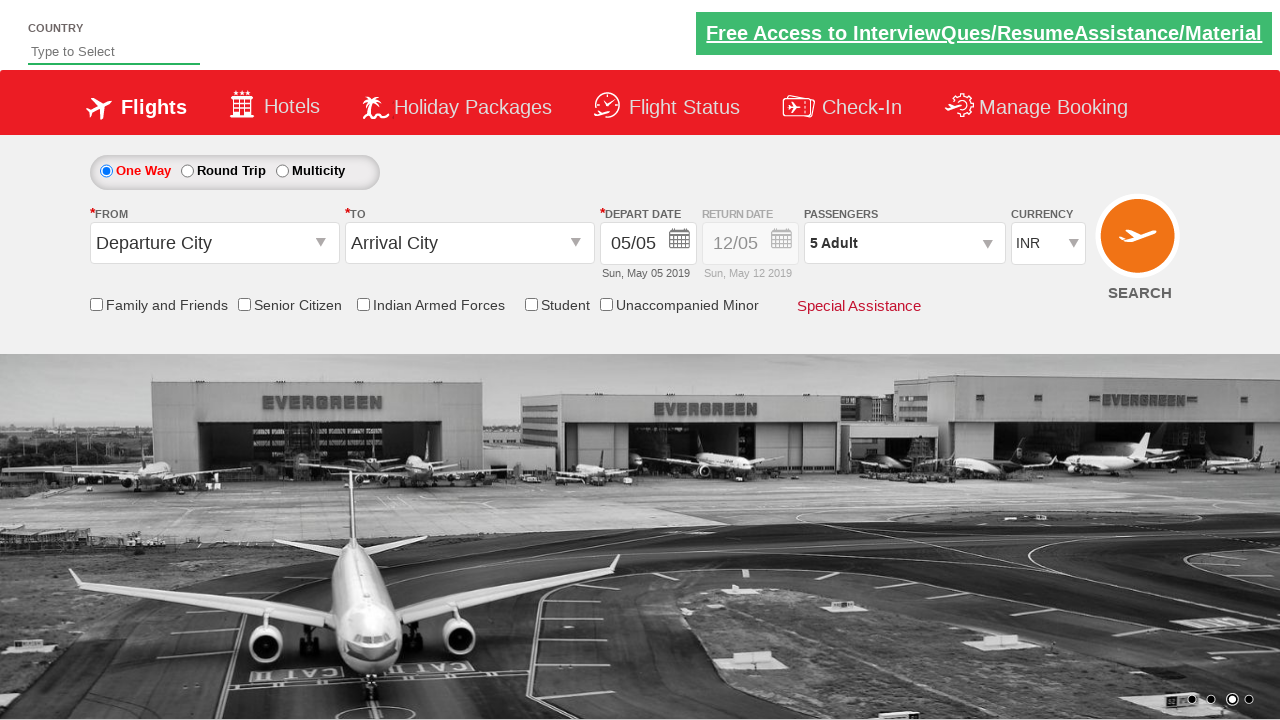

Waited for passenger info dropdown to be visible after closing options
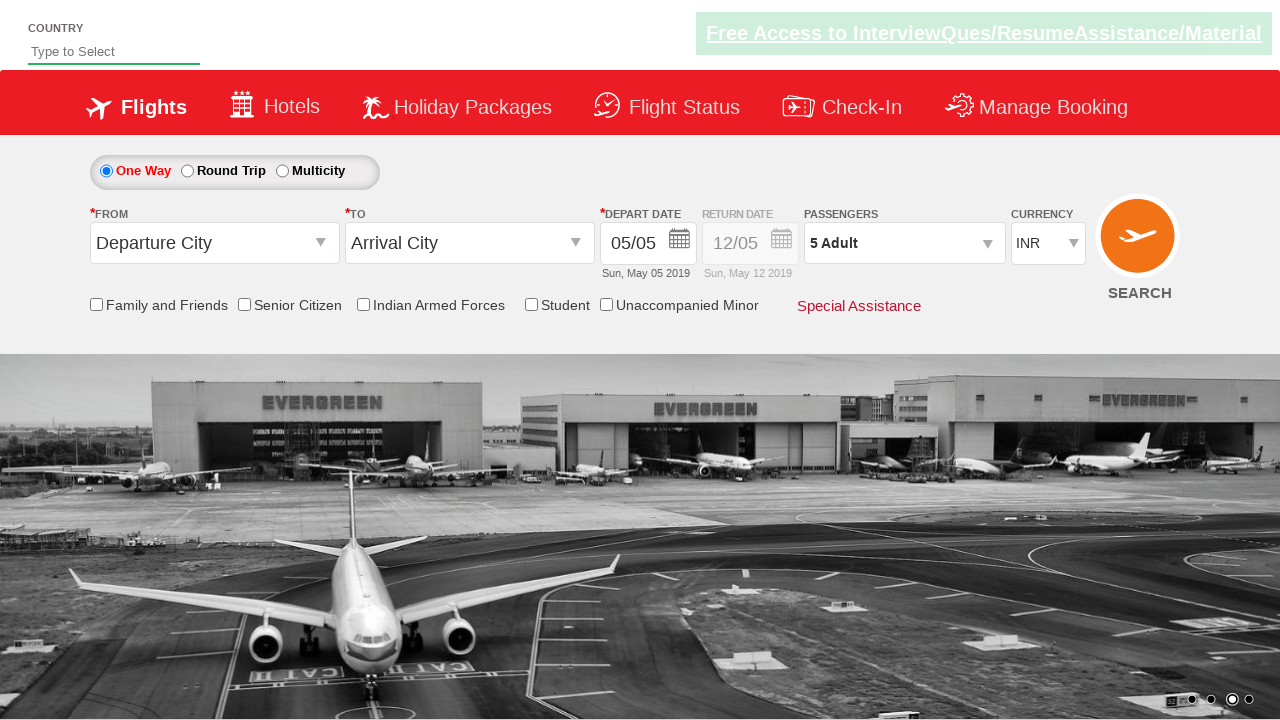

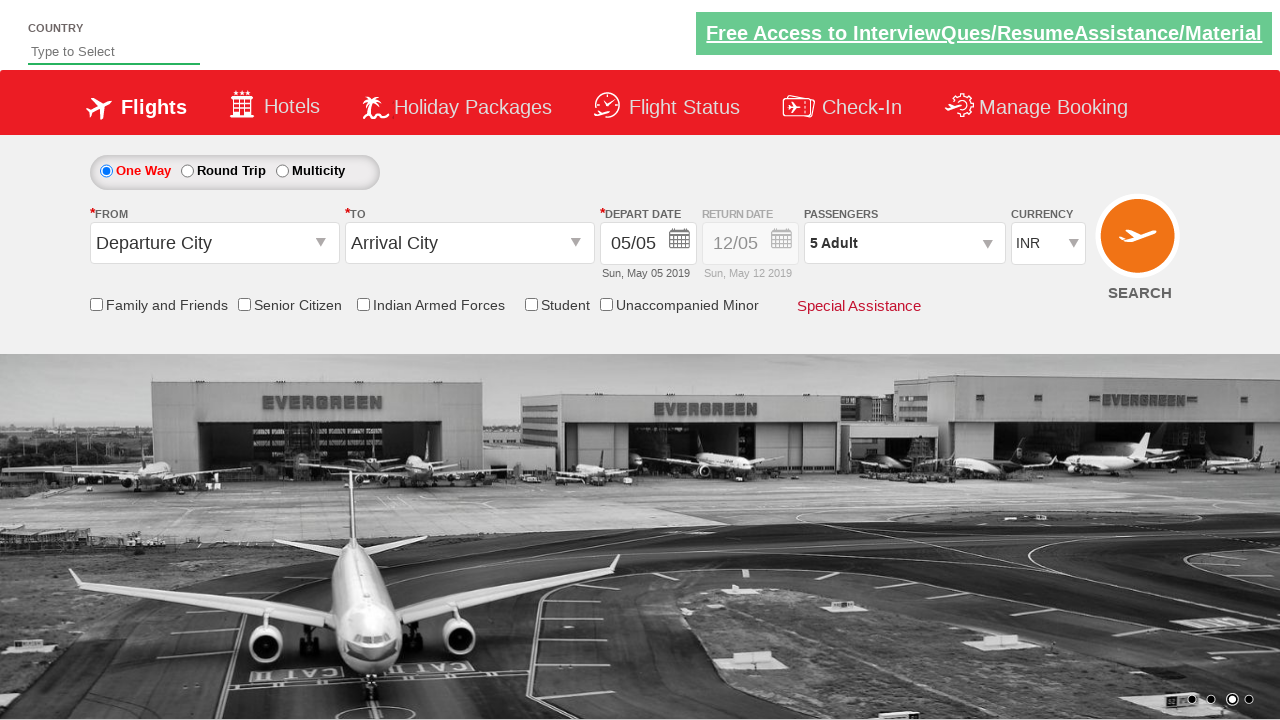